Tests error message when entering a number below 50

Starting URL: https://kristinek.github.io/site/tasks/enter_a_number

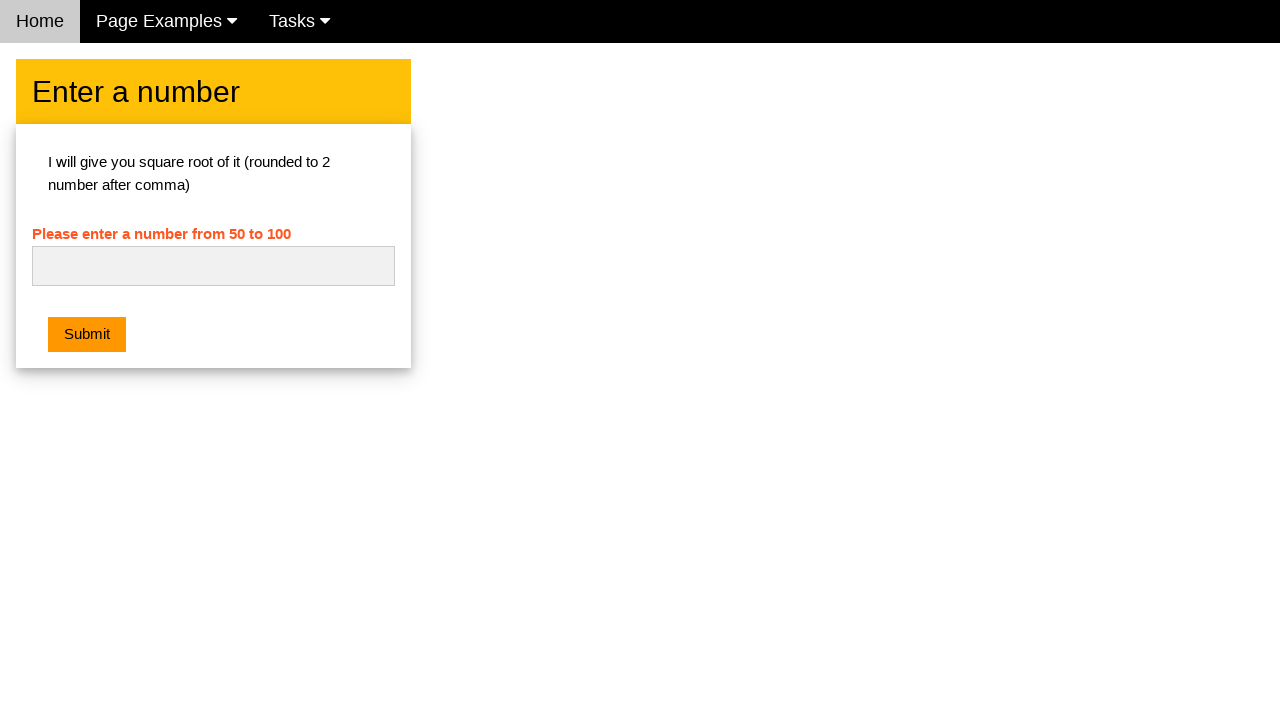

Filled number input field with '45' (below minimum of 50) on #numb
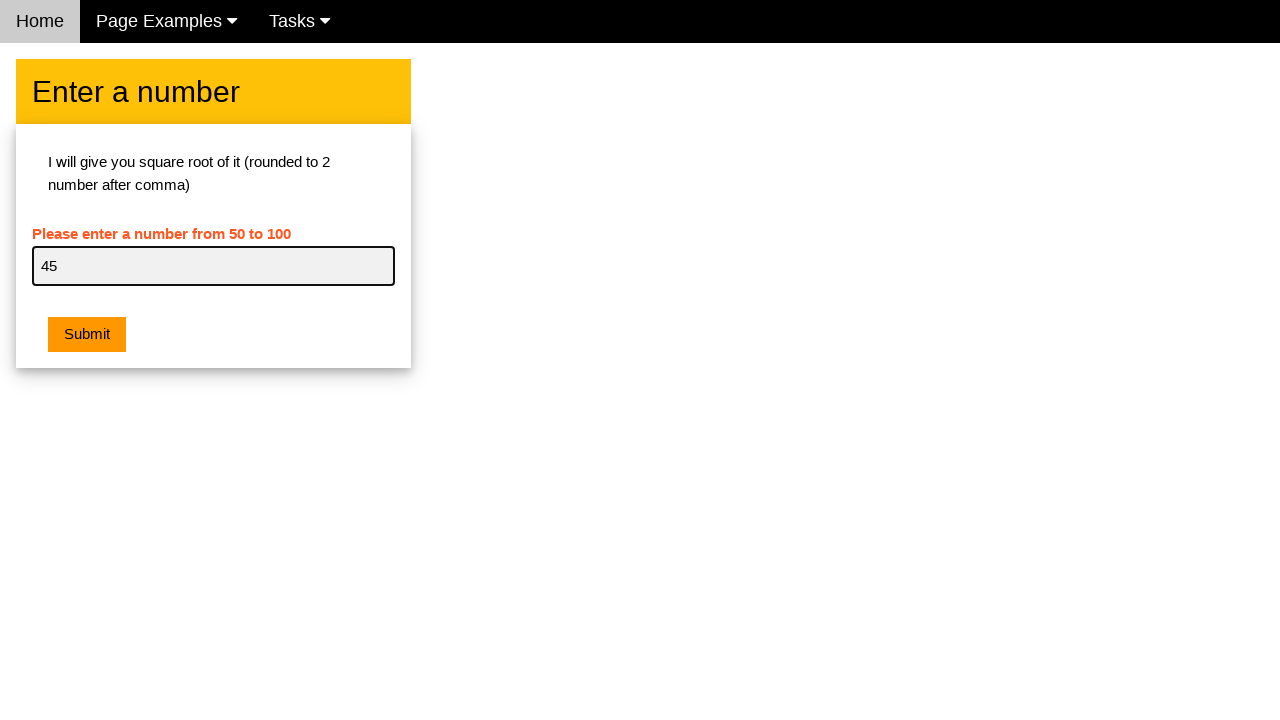

Clicked submit button to validate number at (87, 335) on button[type='button']
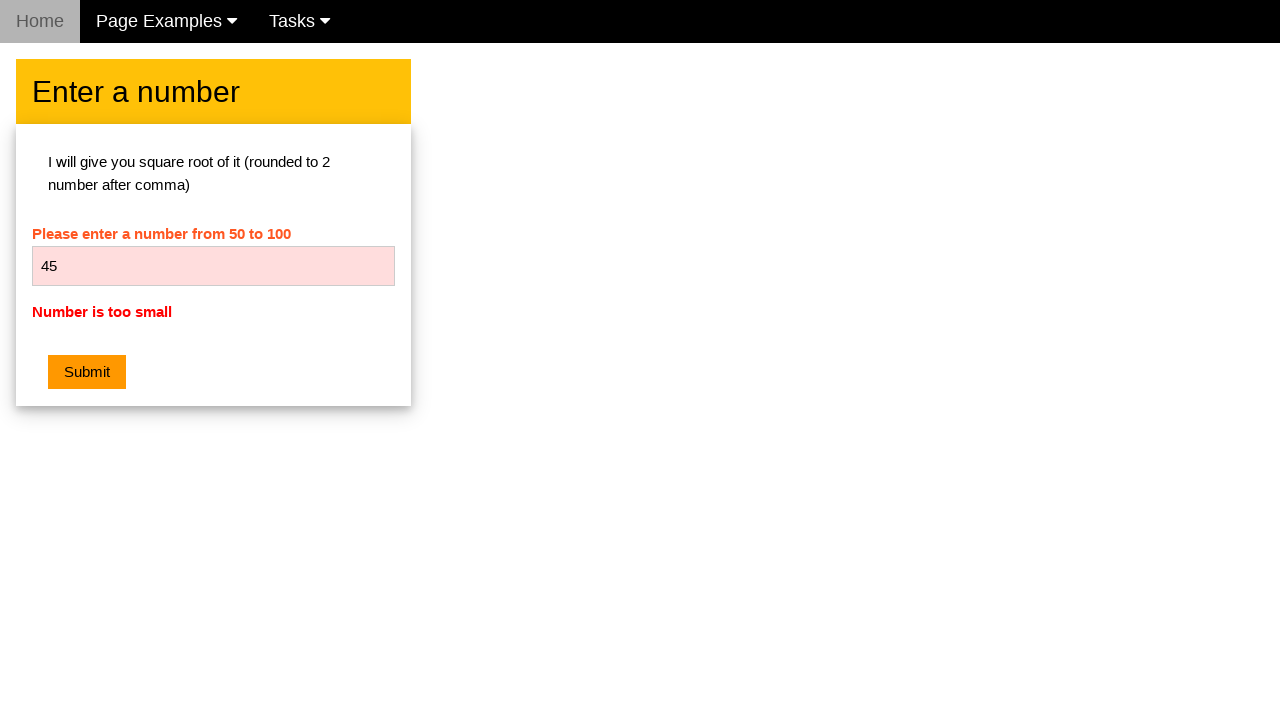

Error message appeared for number too small
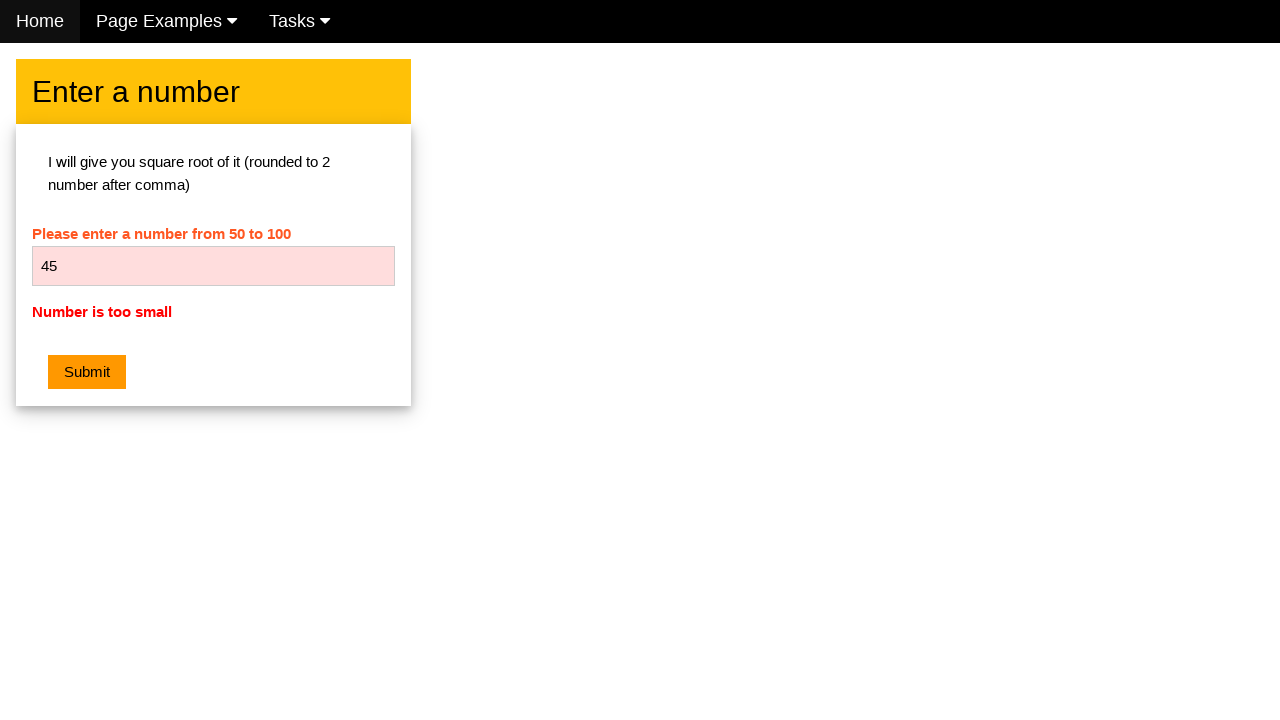

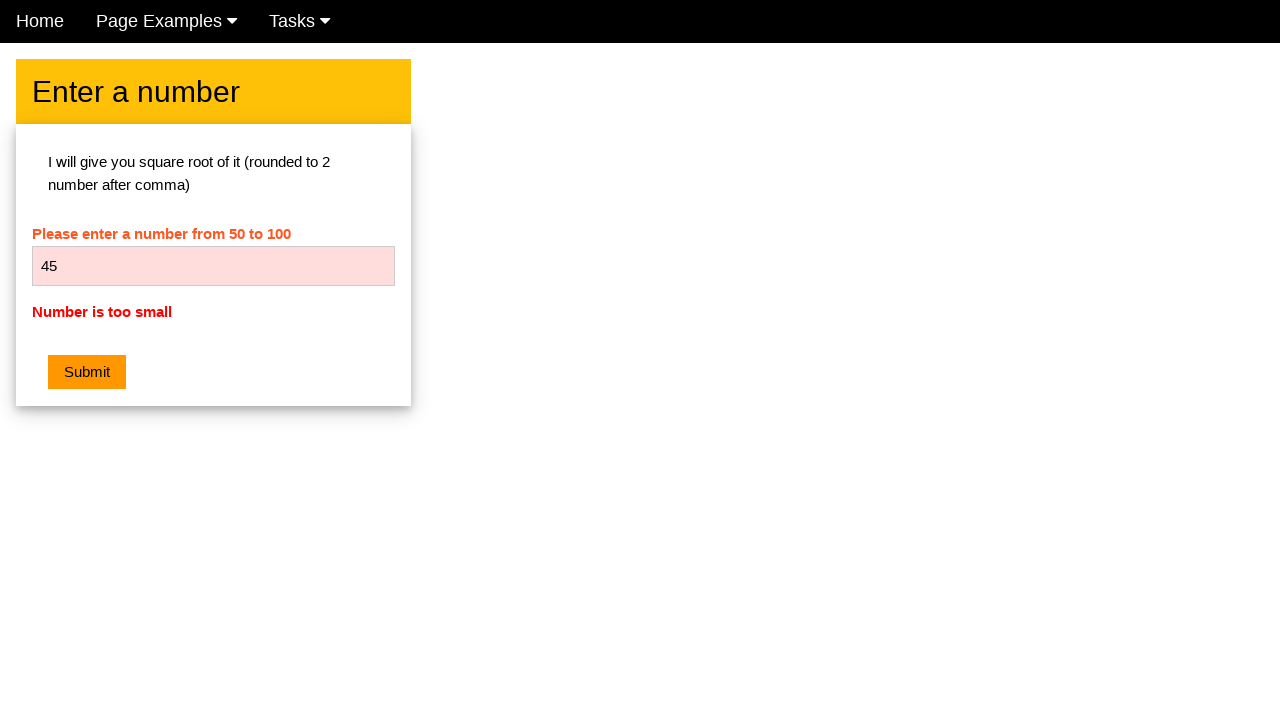